Tests the comment input field functionality by entering a random comment text and verifying it was correctly input

Starting URL: https://saucelabs.com/test/guinea-pig

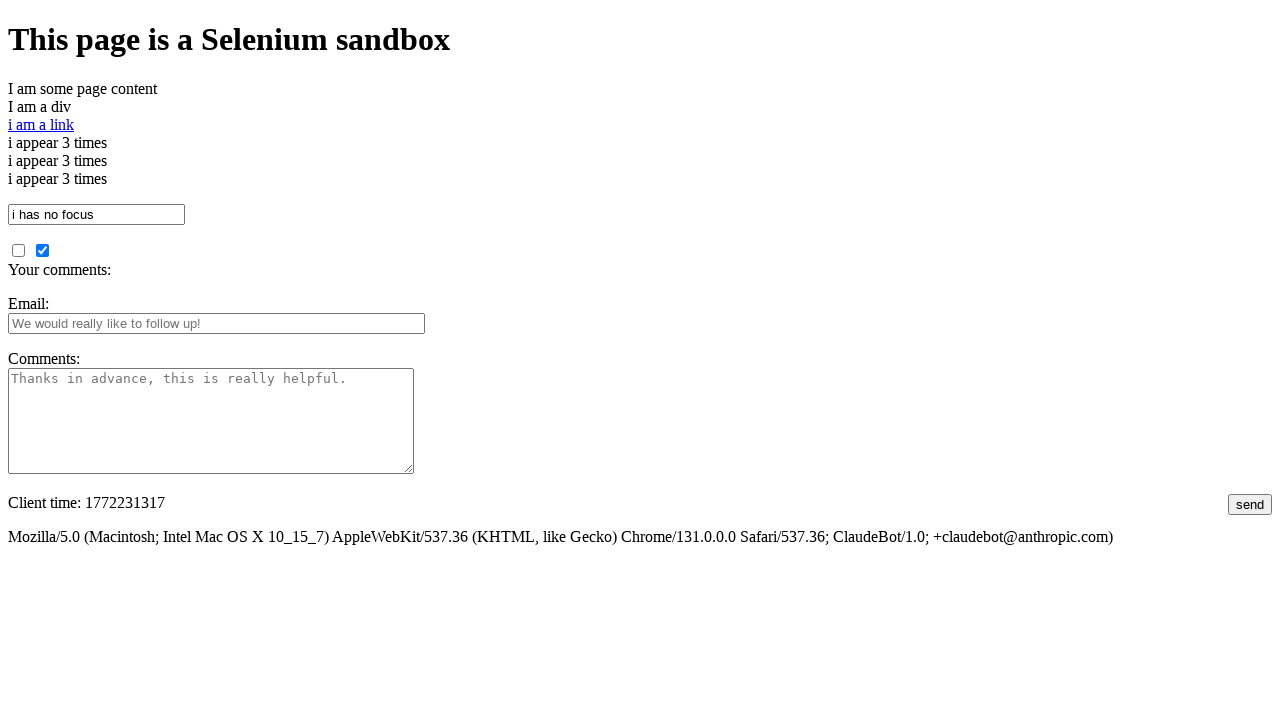

Filled comment textarea with random UUID: 1bacbdba-9a47-4e59-9fe9-f47b7a982110 on textarea#comments
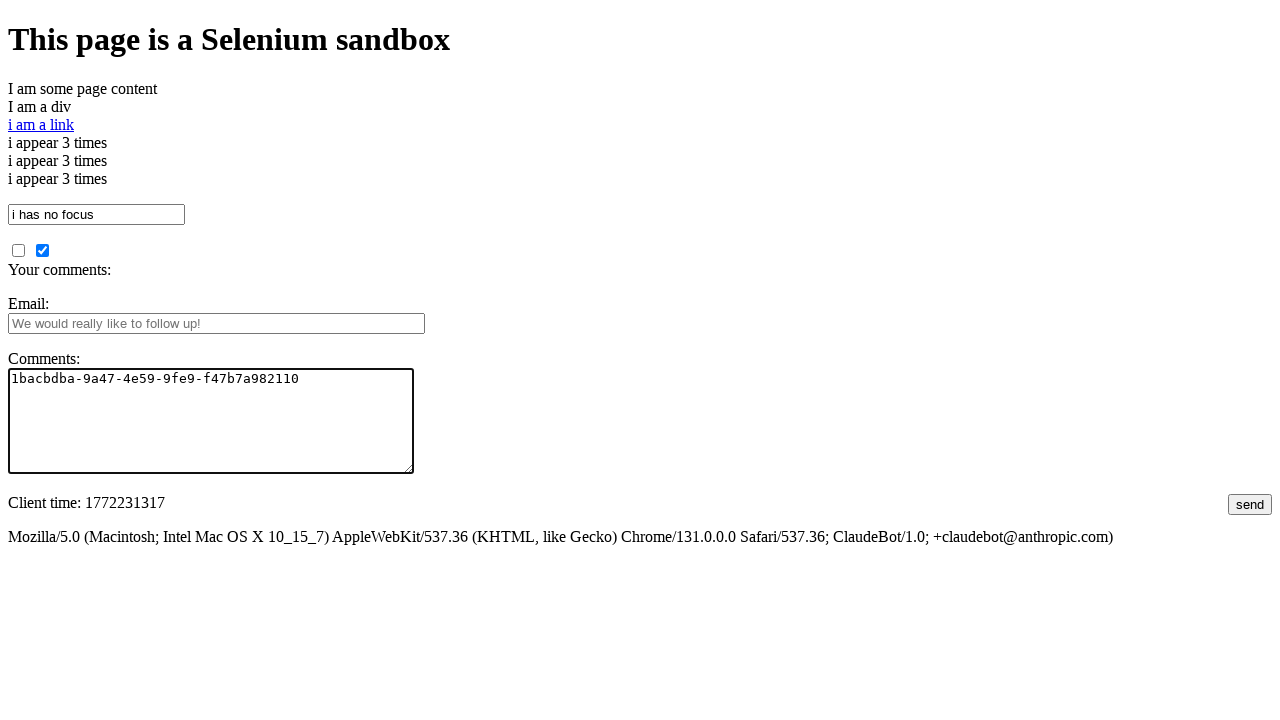

Retrieved comment textarea value to verify input
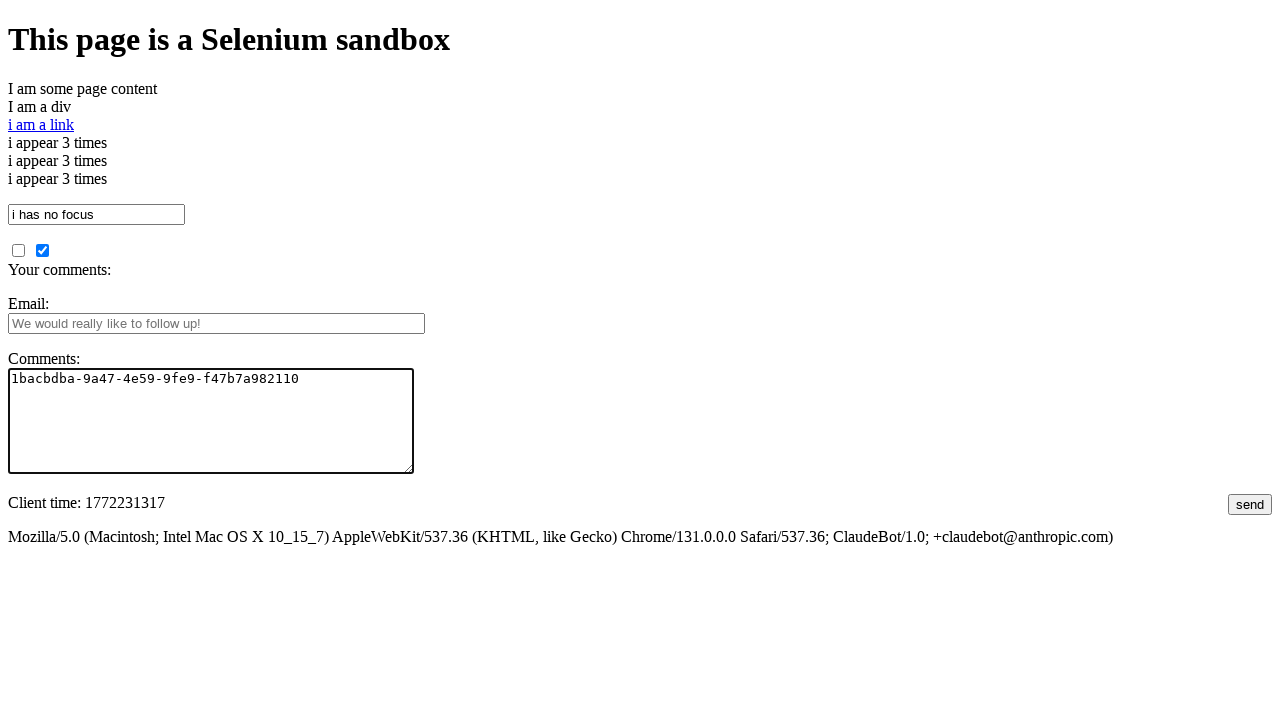

Verified comment input matches expected value: 1bacbdba-9a47-4e59-9fe9-f47b7a982110
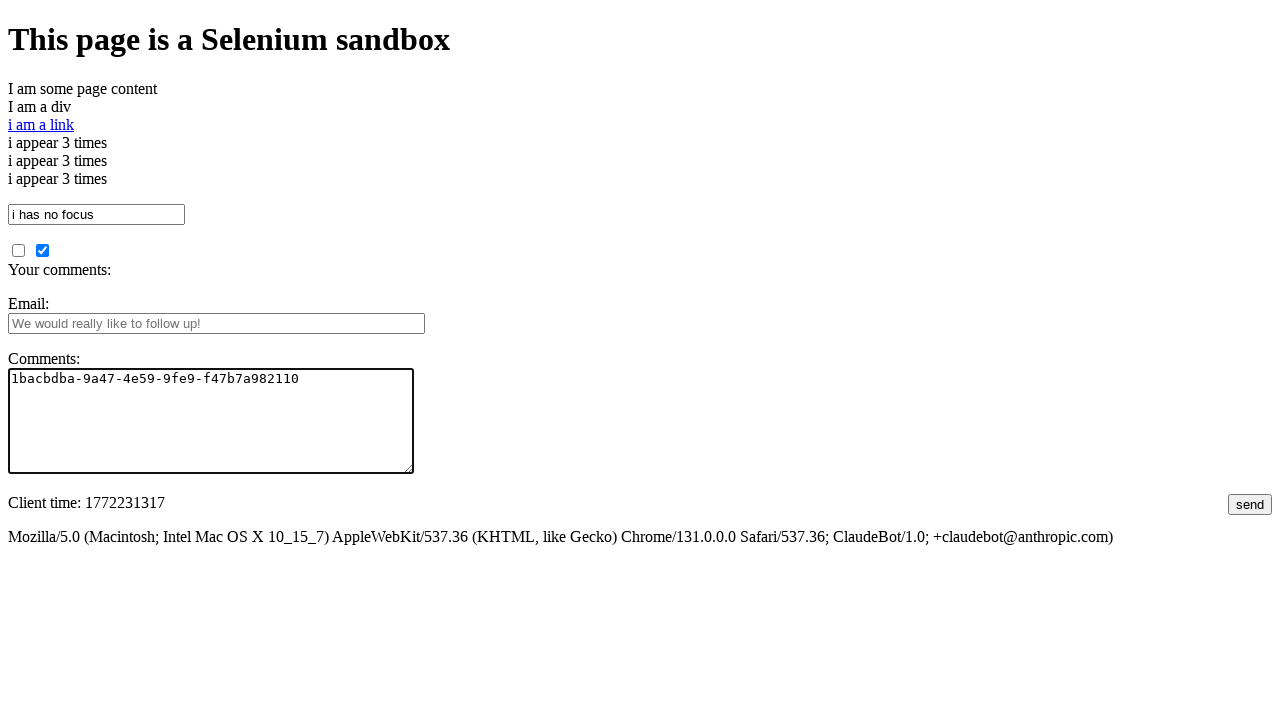

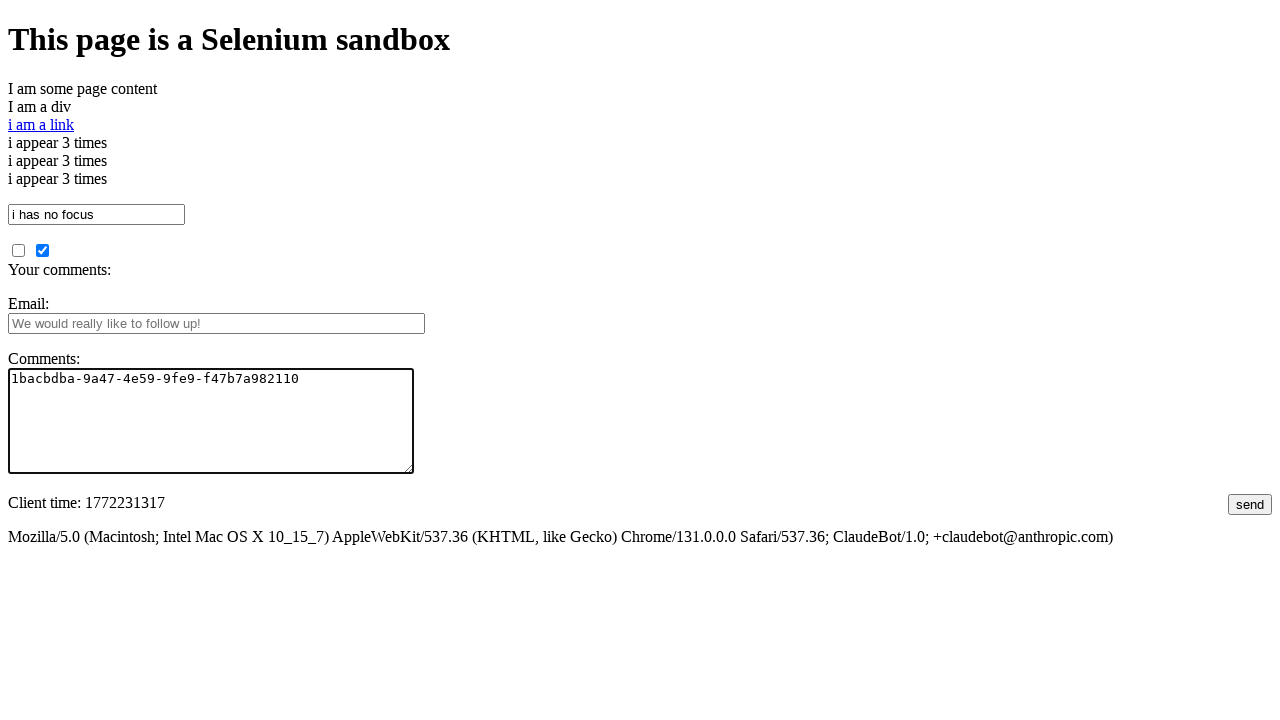